Navigates to testotomasyonu.com and verifies that the page title contains expected text

Starting URL: https://www.testotomasyonu.com

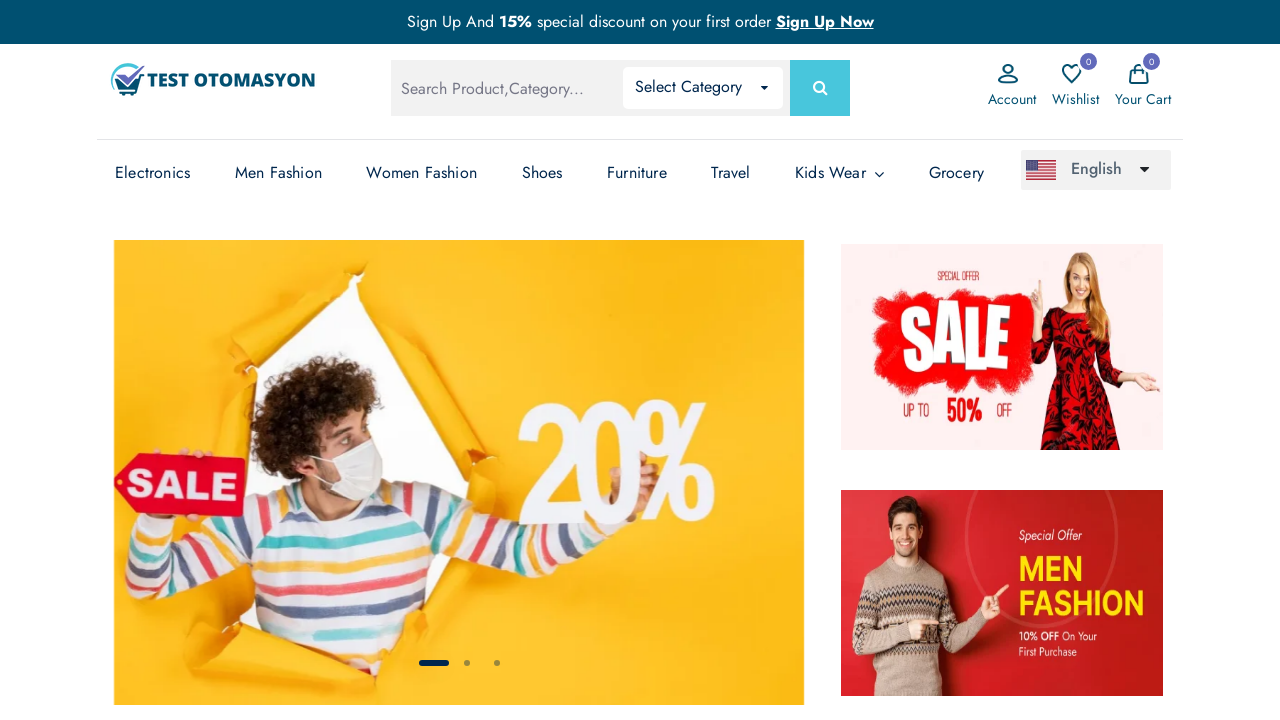

Waited for page to load (domcontentloaded state)
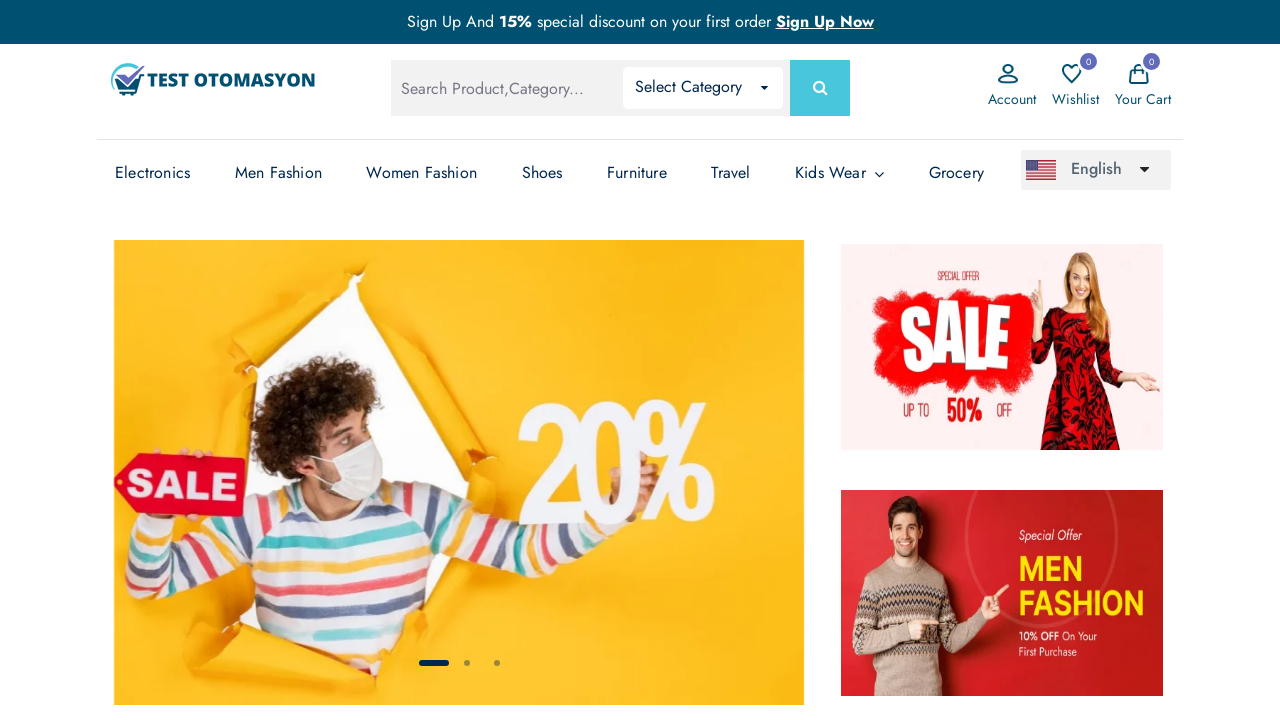

Retrieved page title: 'Test Otomasyonu - Test Otomasyonu'
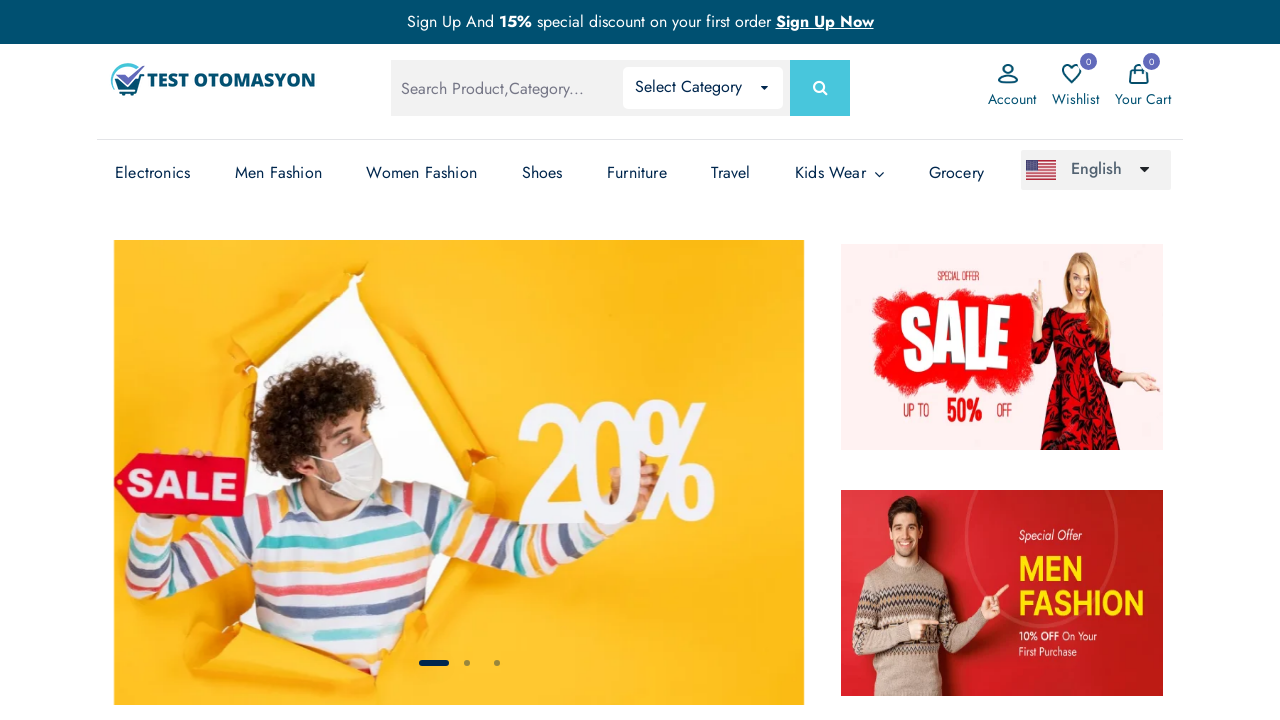

Verified page title contains 'Test' or 'Otomasyon'
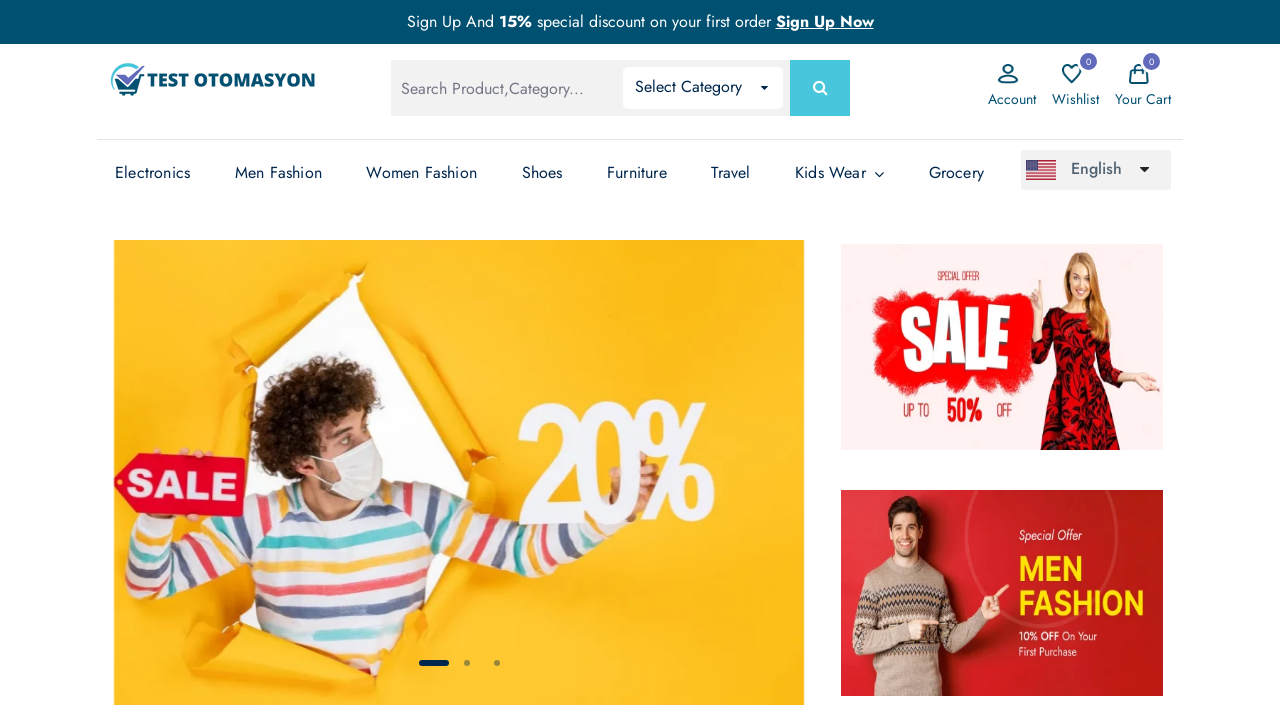

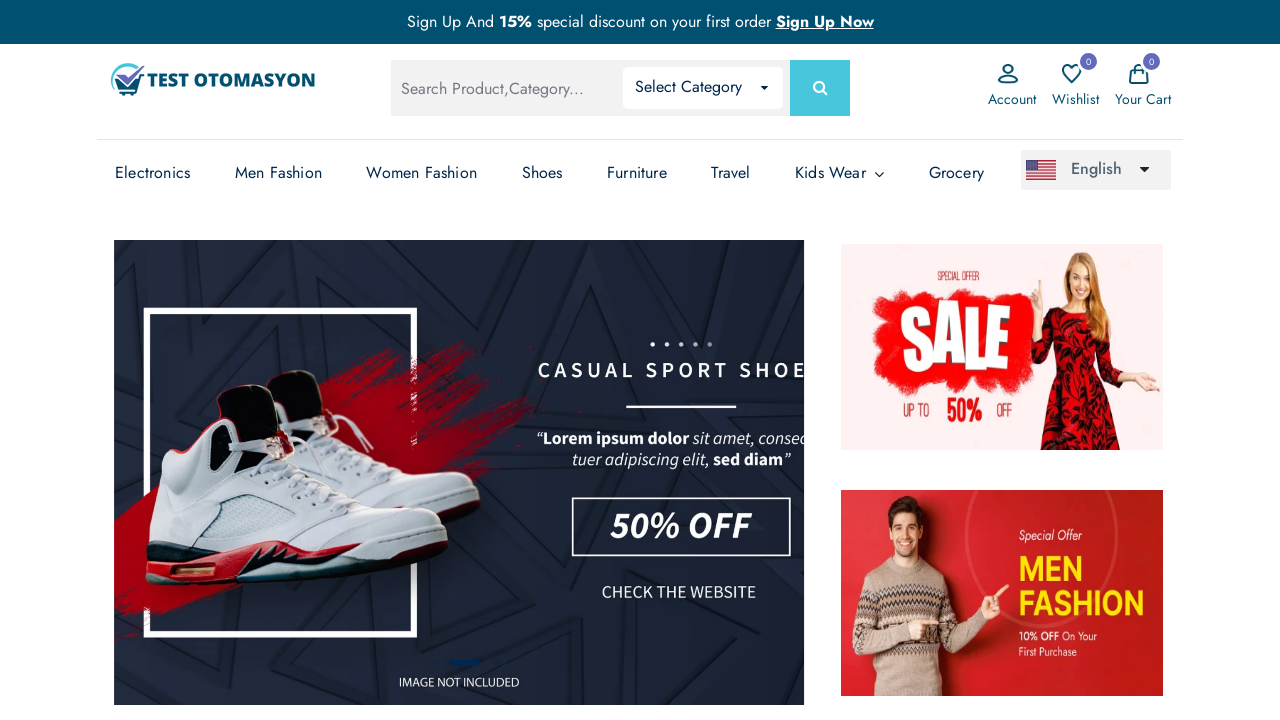